Tests that clicking the Email column header sorts the text values in ascending alphabetical order.

Starting URL: http://the-internet.herokuapp.com/tables

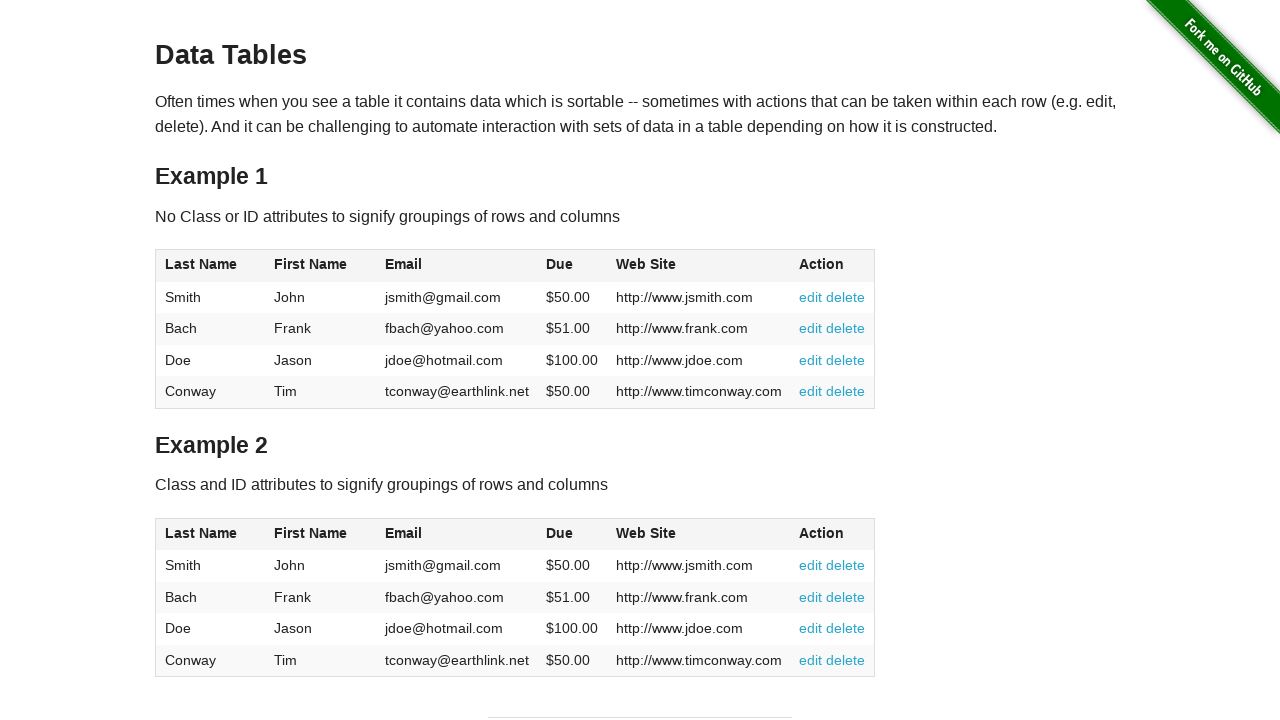

Clicked Email column header to sort in ascending order at (457, 266) on #table1 thead tr th:nth-of-type(3)
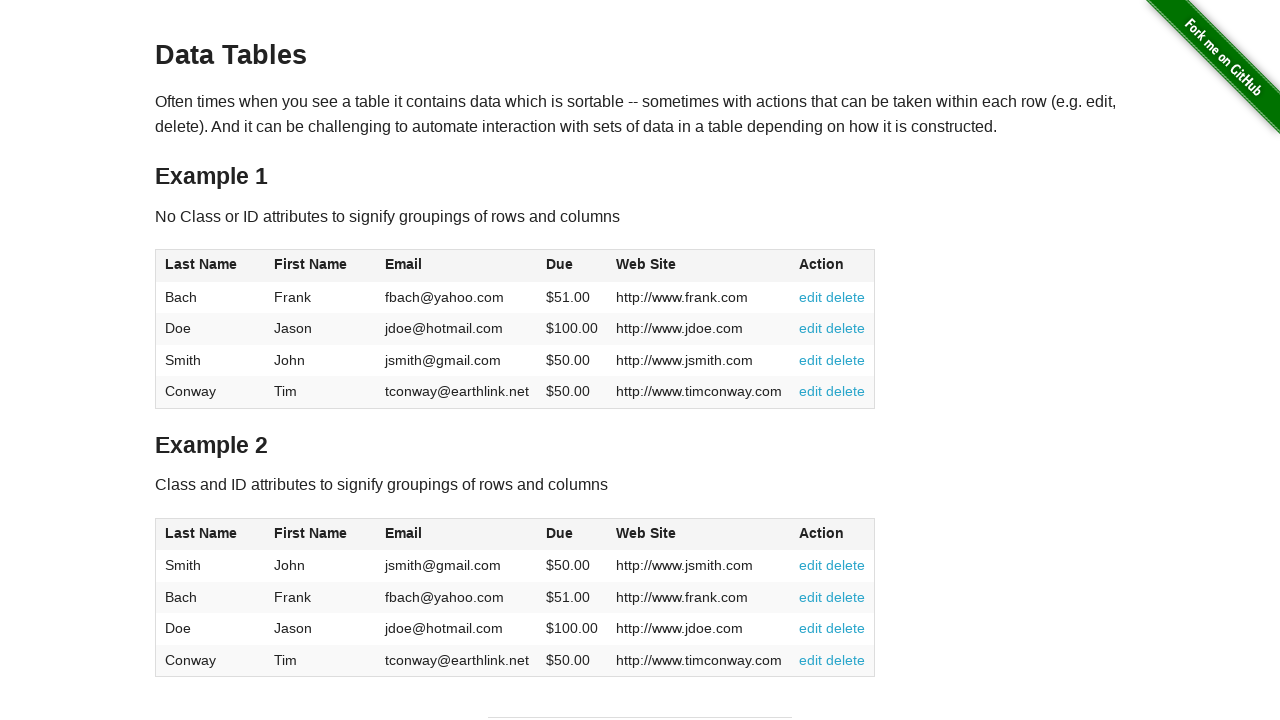

Email column cells loaded and are visible
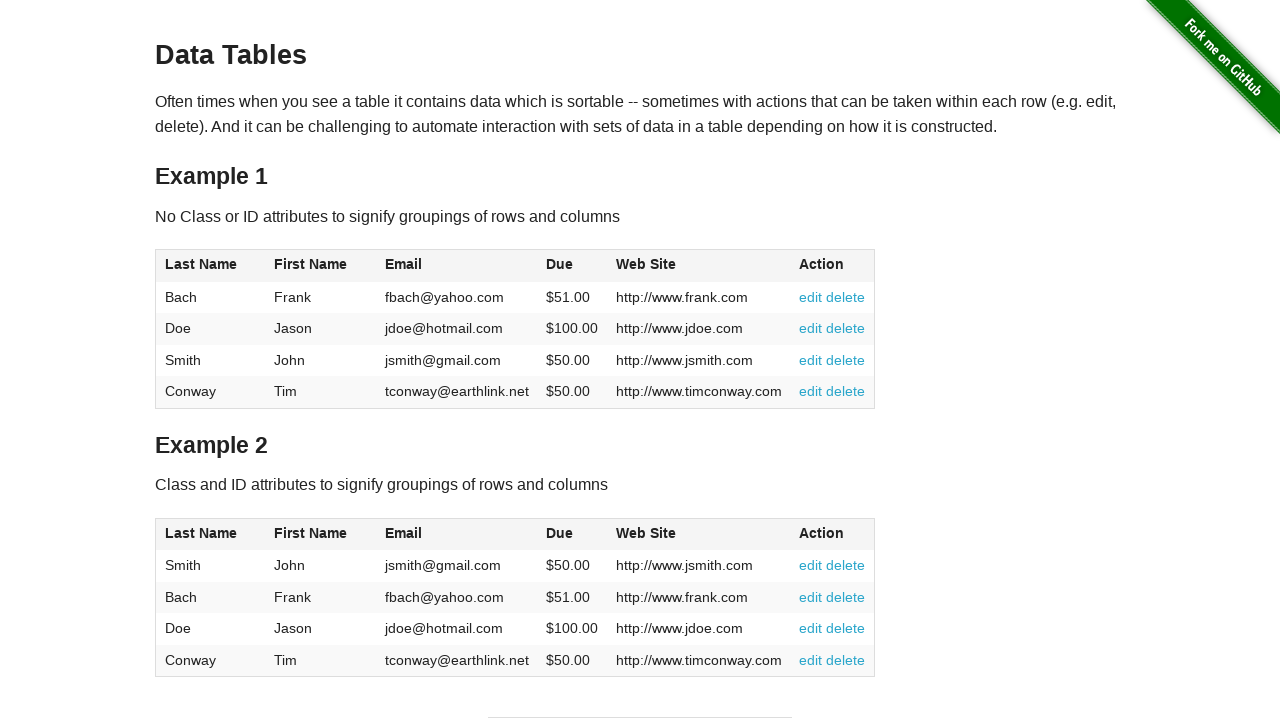

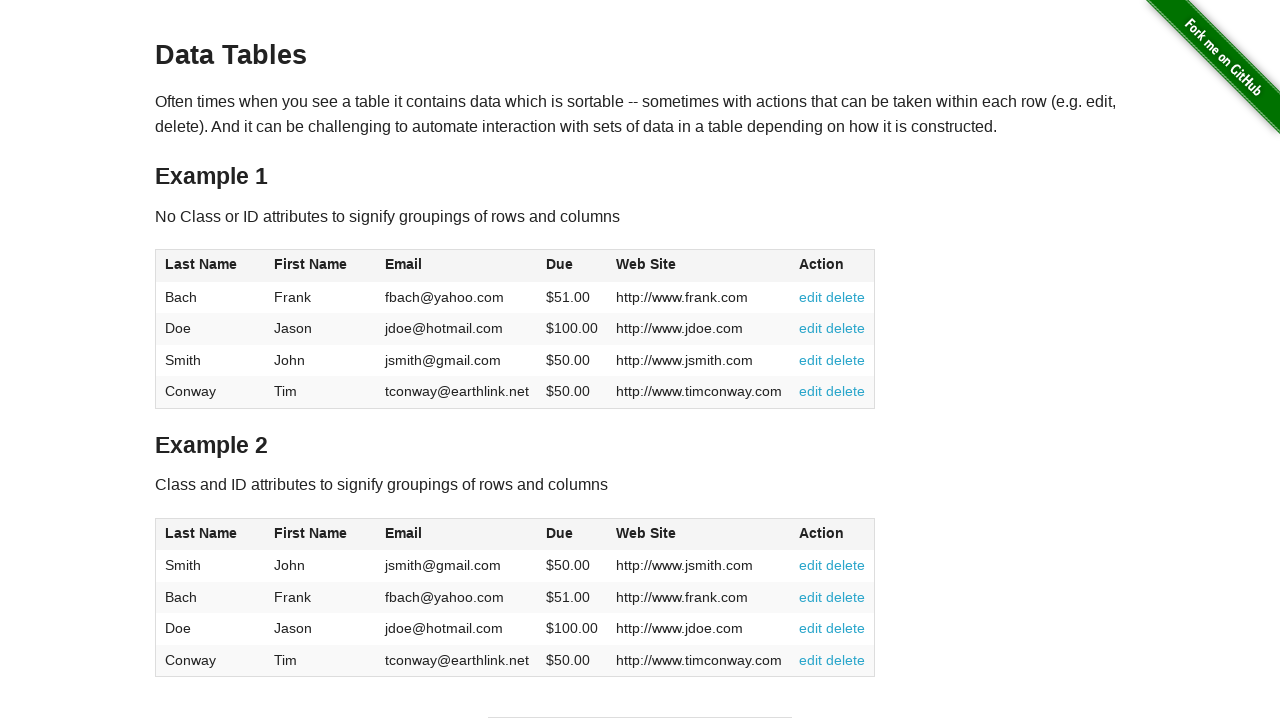